Tests dropdown selection functionality by selecting birth date (year, month, day) and state from multiple dropdown menus

Starting URL: https://testcenter.techproeducation.com/index.php?page=dropdown

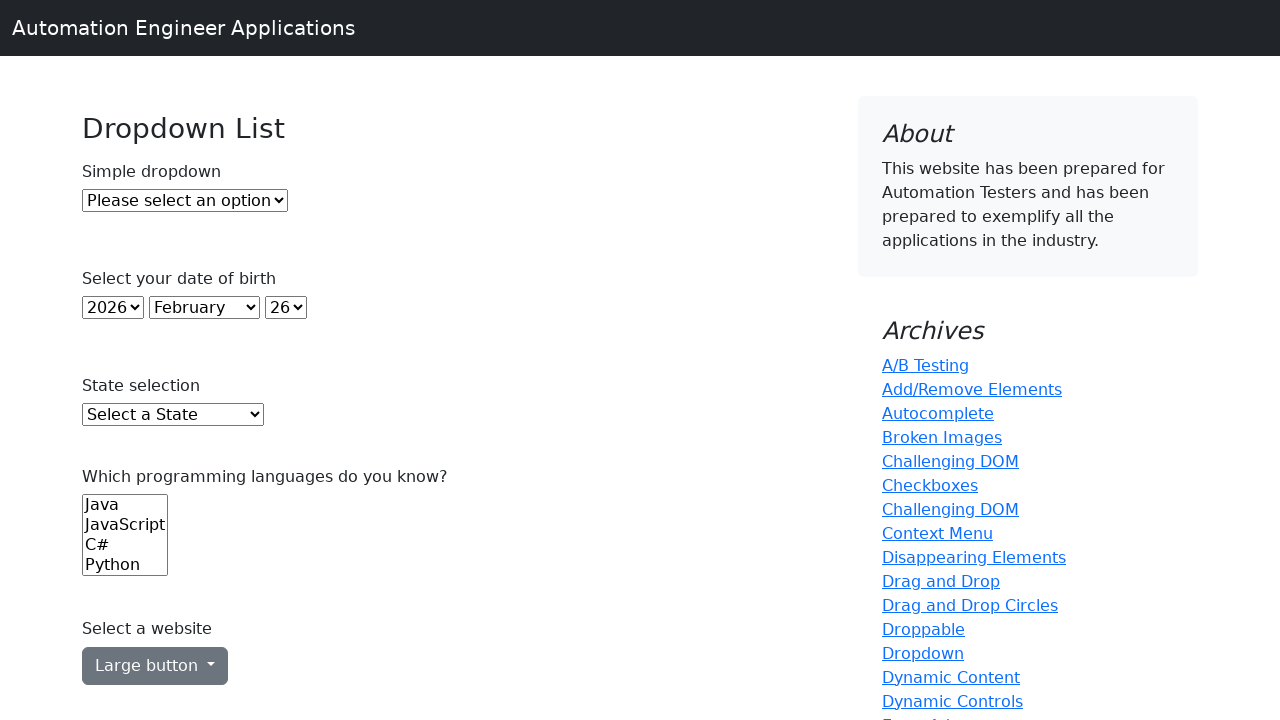

Selected year 1996 from year dropdown on select#year
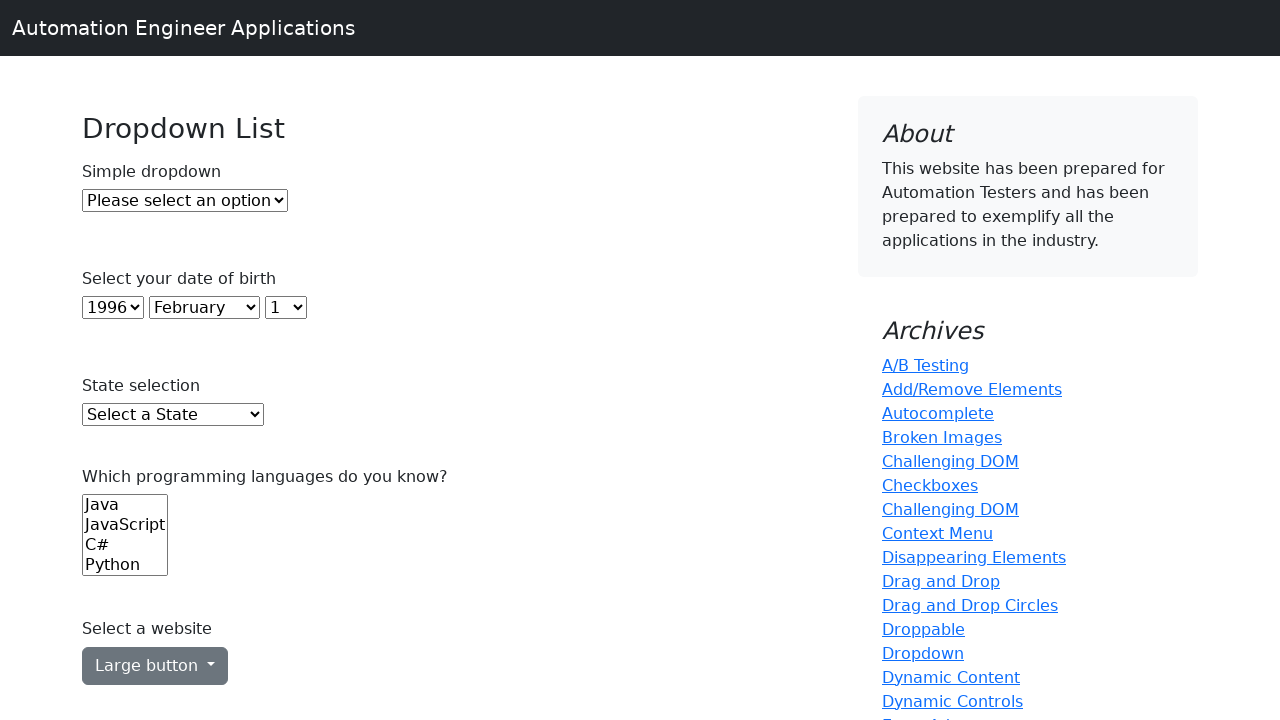

Selected November from month dropdown on select#month
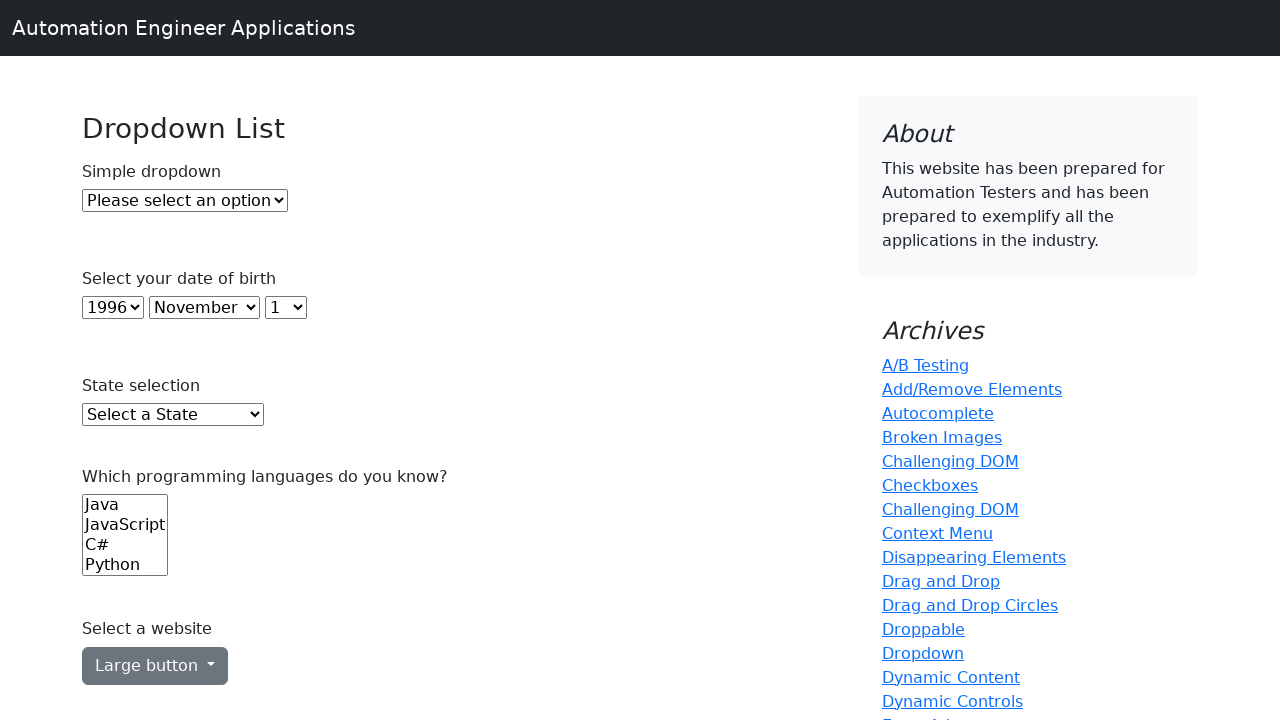

Selected day 10 from day dropdown on select#day
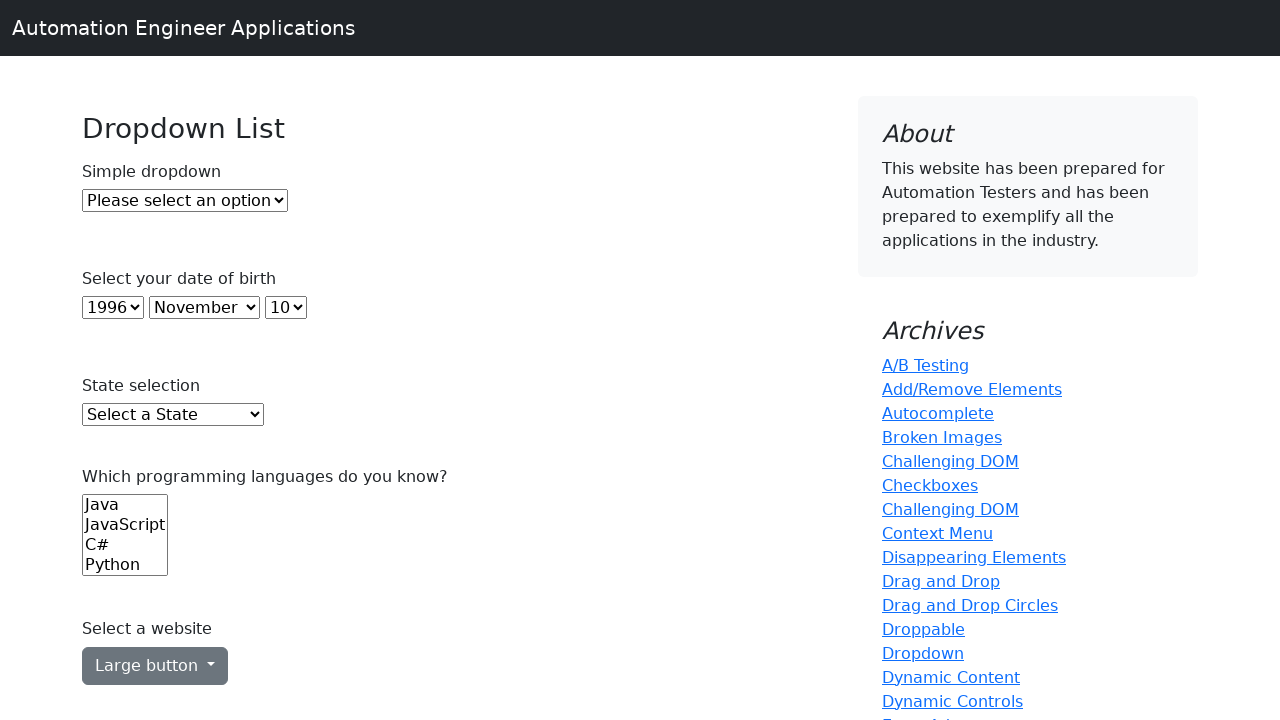

Selected Texas from state dropdown on select#state
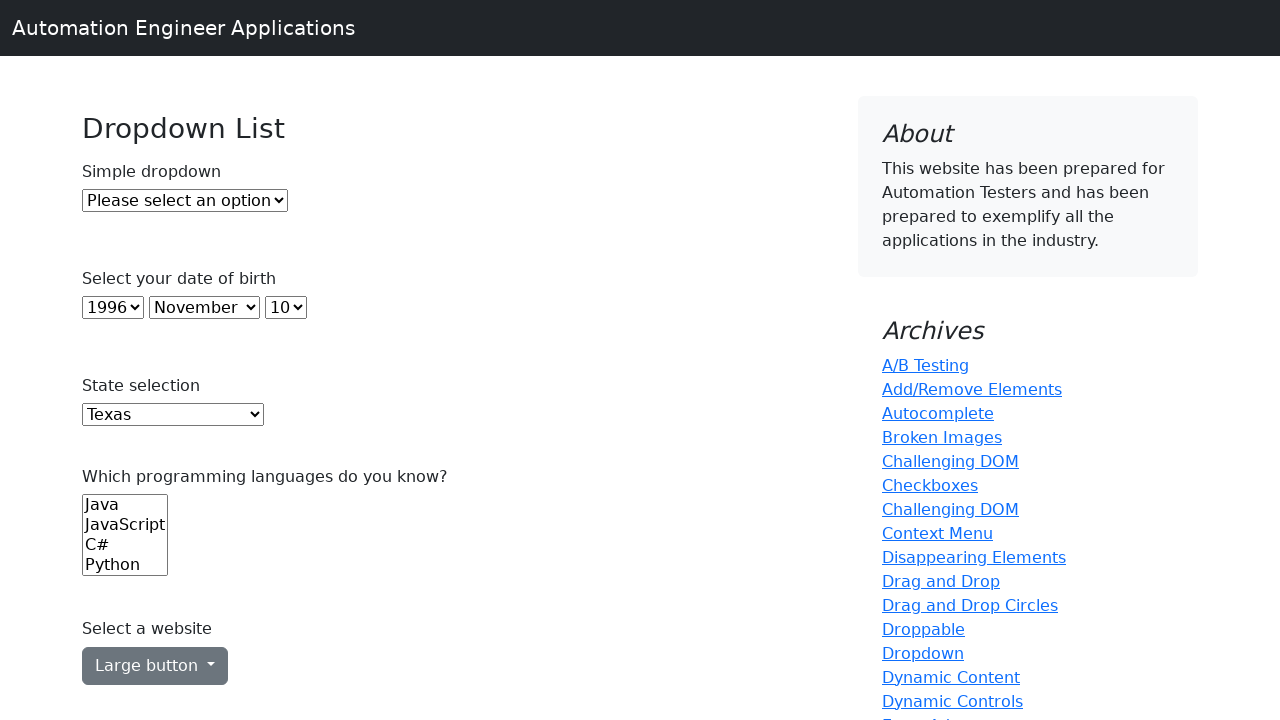

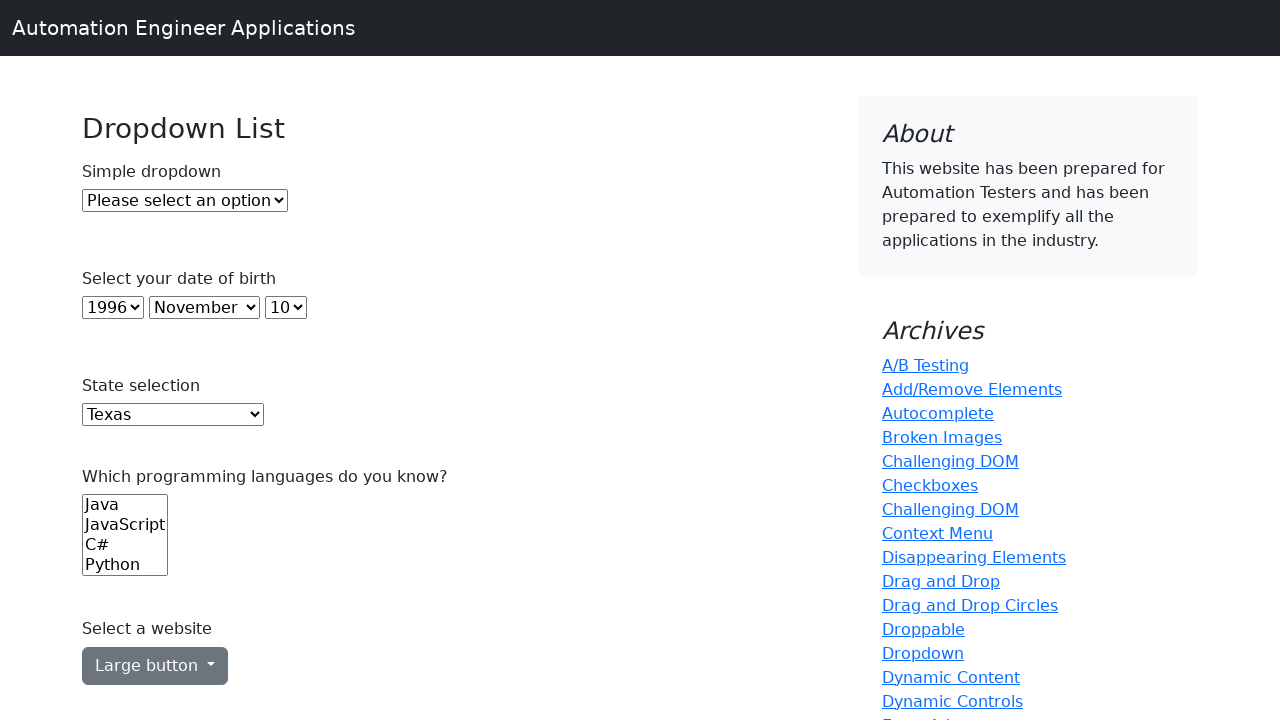